Tests that edits are saved when the edit input loses focus (blur event)

Starting URL: https://demo.playwright.dev/todomvc

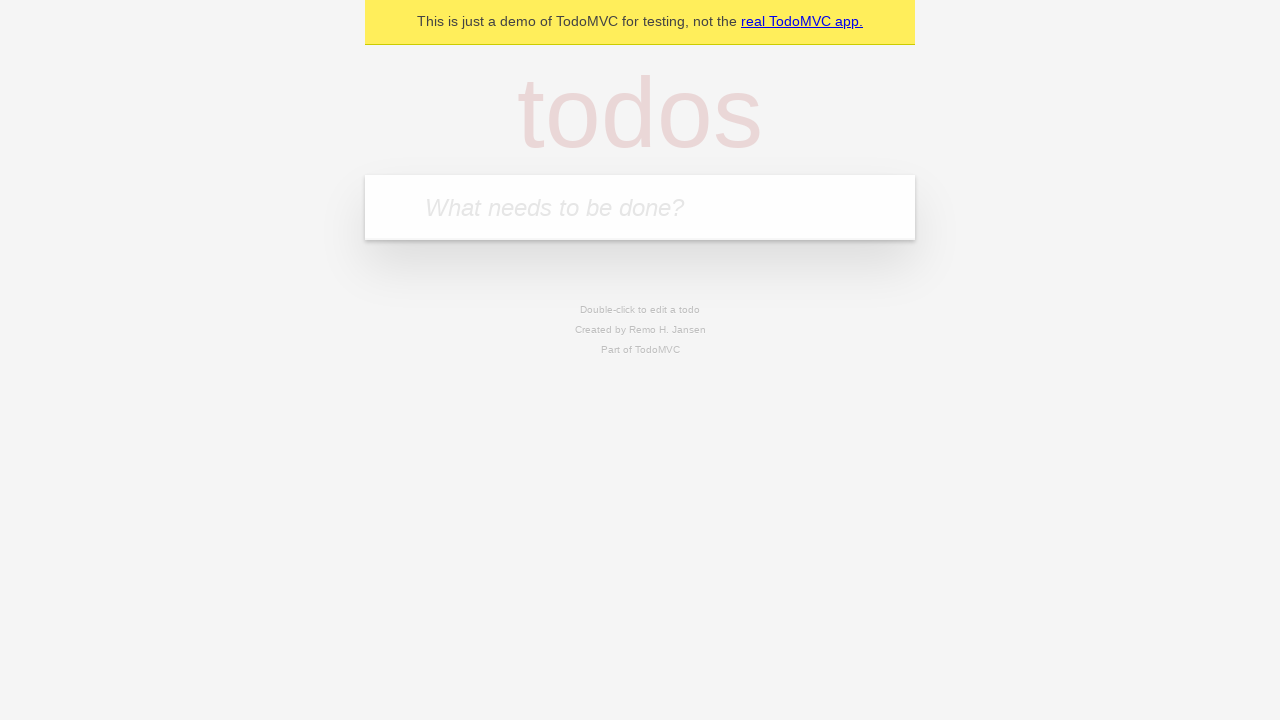

Navigated to TodoMVC demo application
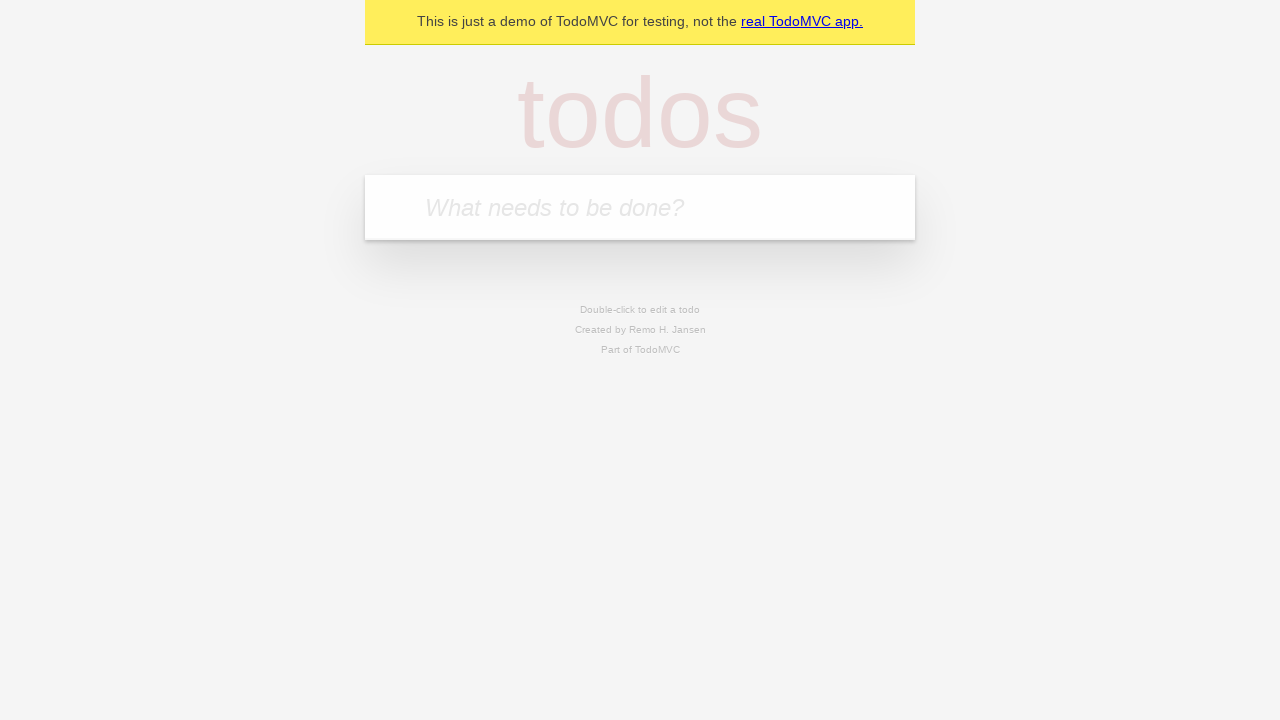

Located the new todo input field
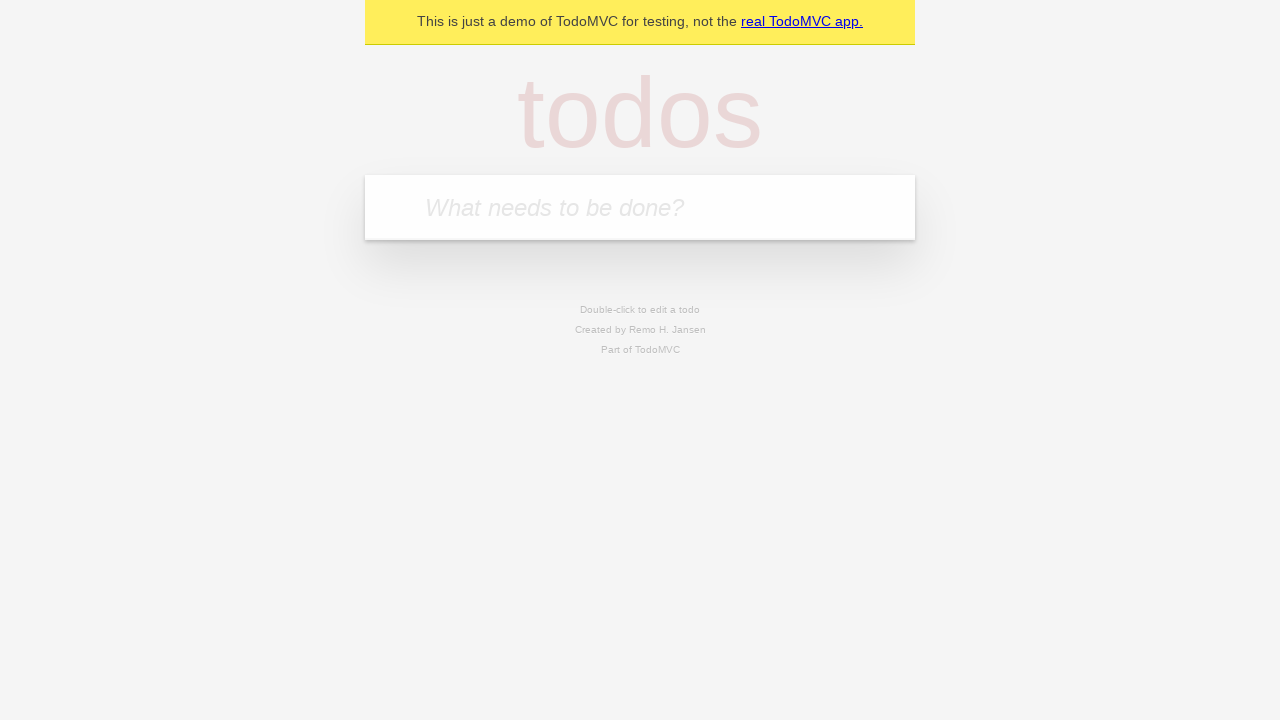

Filled new todo input with 'buy some cheese' on internal:attr=[placeholder="What needs to be done?"i]
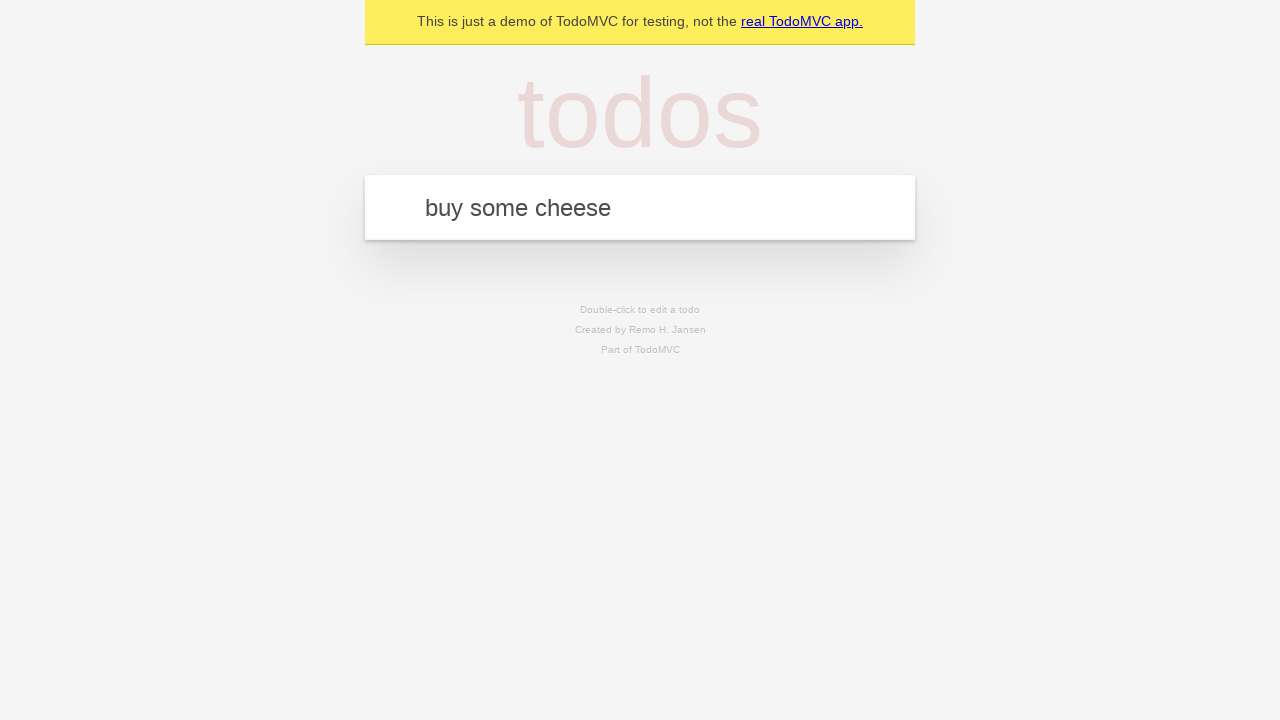

Pressed Enter to create todo 'buy some cheese' on internal:attr=[placeholder="What needs to be done?"i]
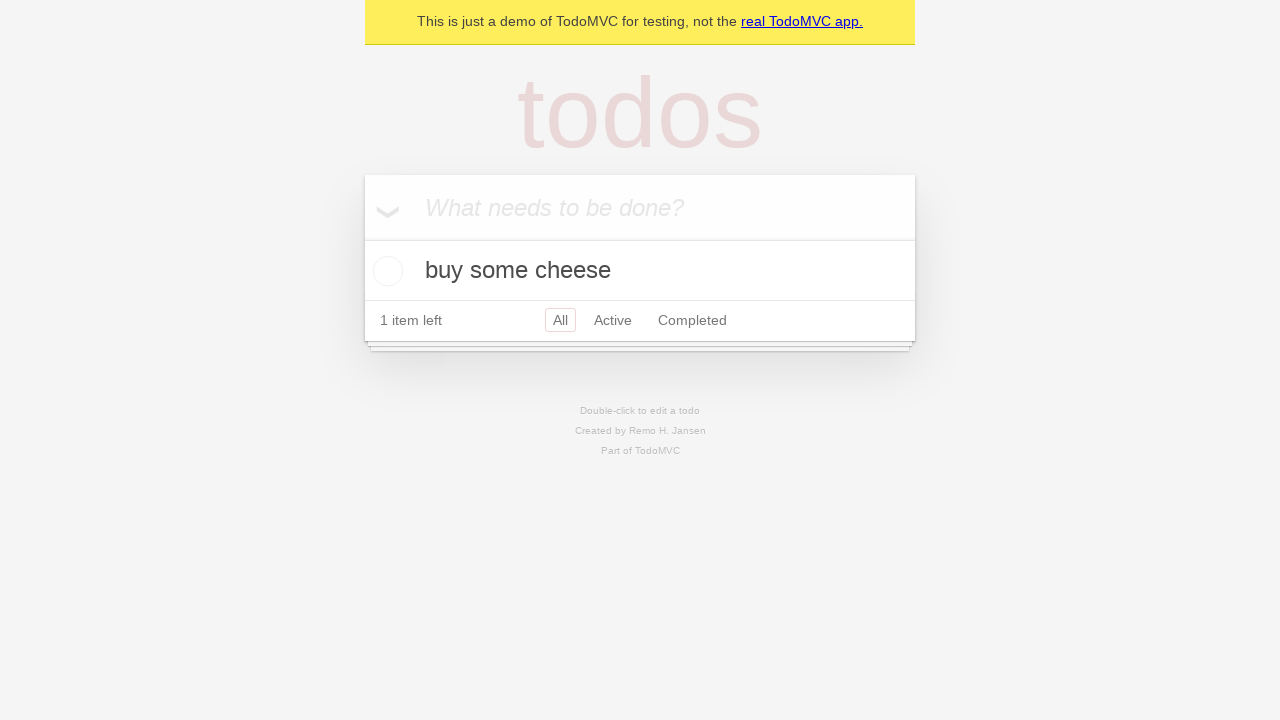

Filled new todo input with 'feed the cat' on internal:attr=[placeholder="What needs to be done?"i]
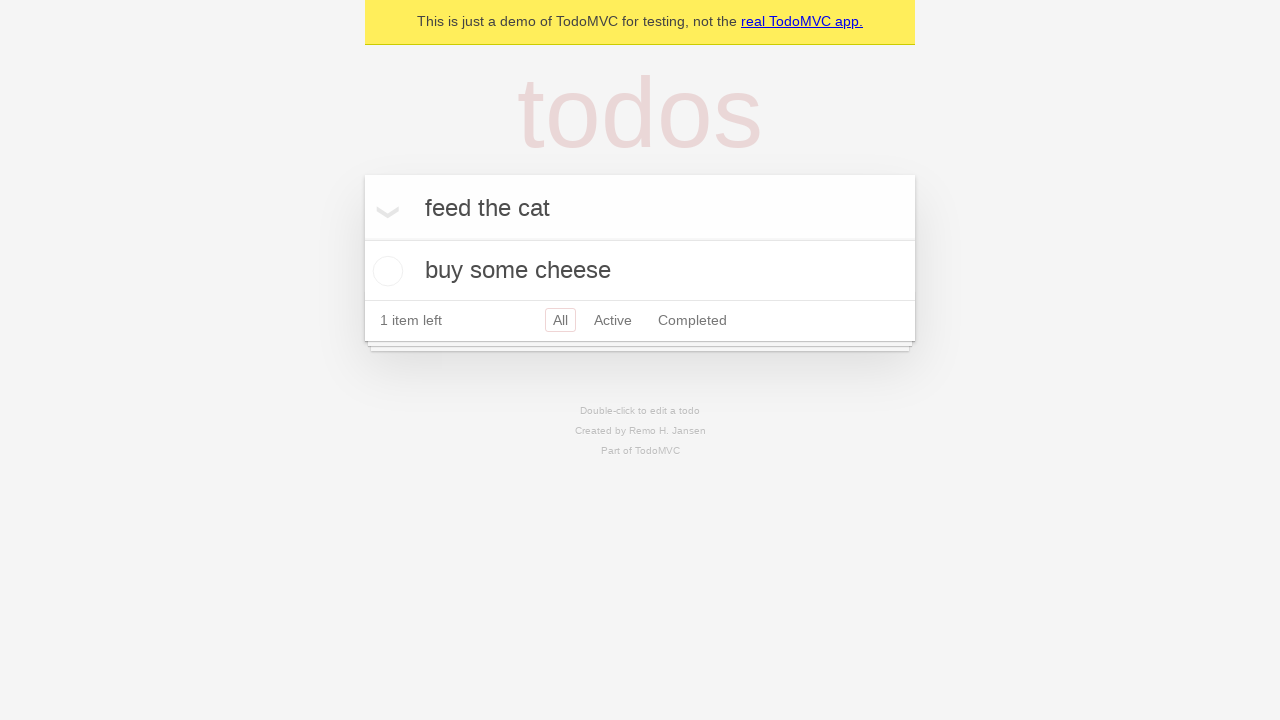

Pressed Enter to create todo 'feed the cat' on internal:attr=[placeholder="What needs to be done?"i]
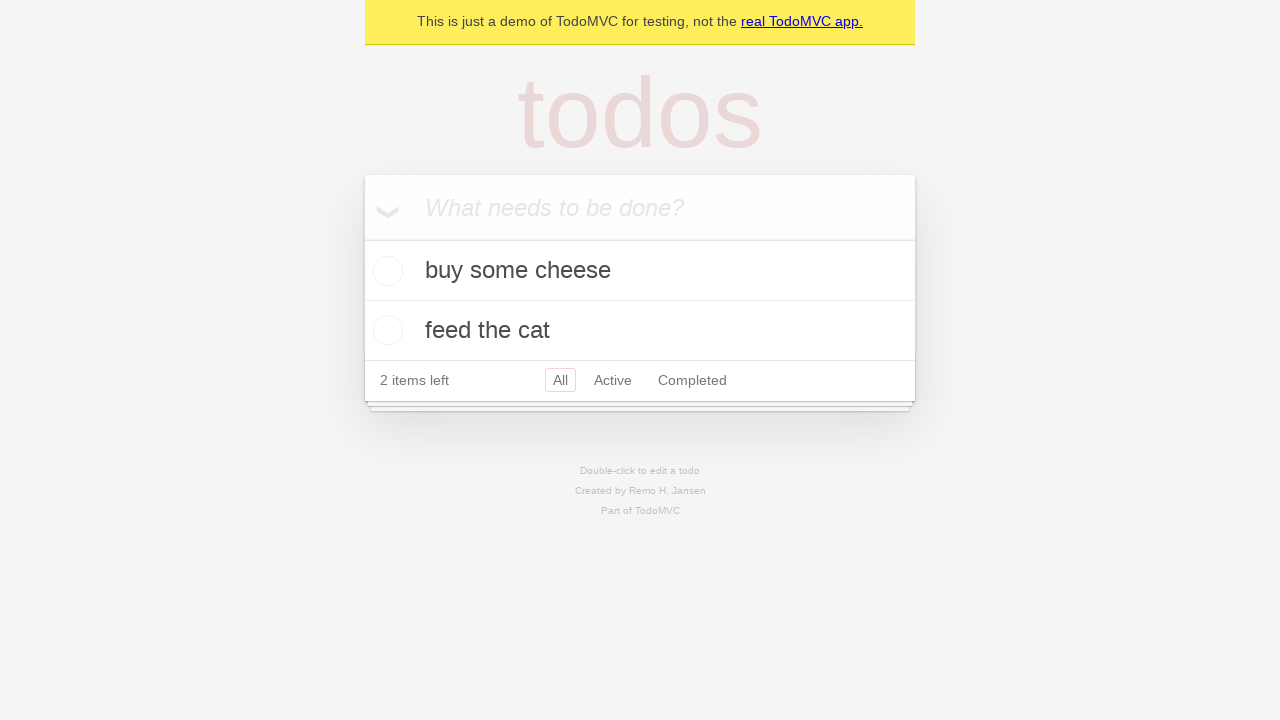

Filled new todo input with 'book a doctors appointment' on internal:attr=[placeholder="What needs to be done?"i]
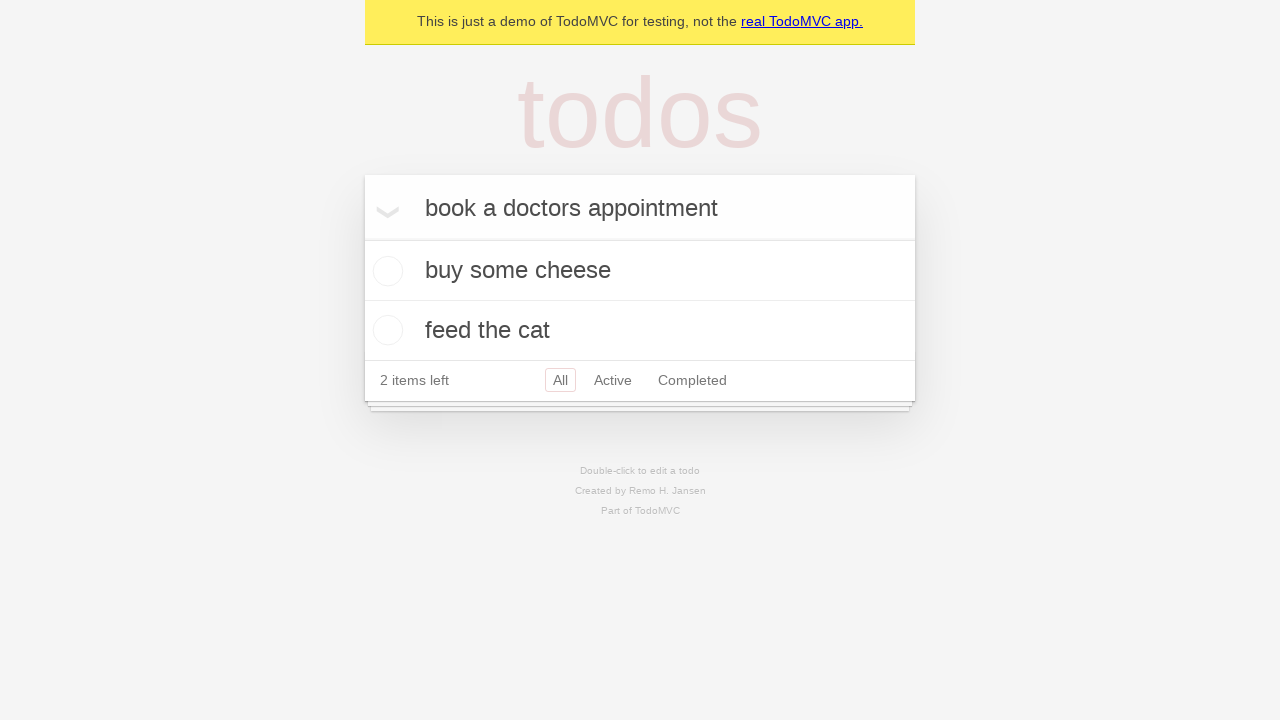

Pressed Enter to create todo 'book a doctors appointment' on internal:attr=[placeholder="What needs to be done?"i]
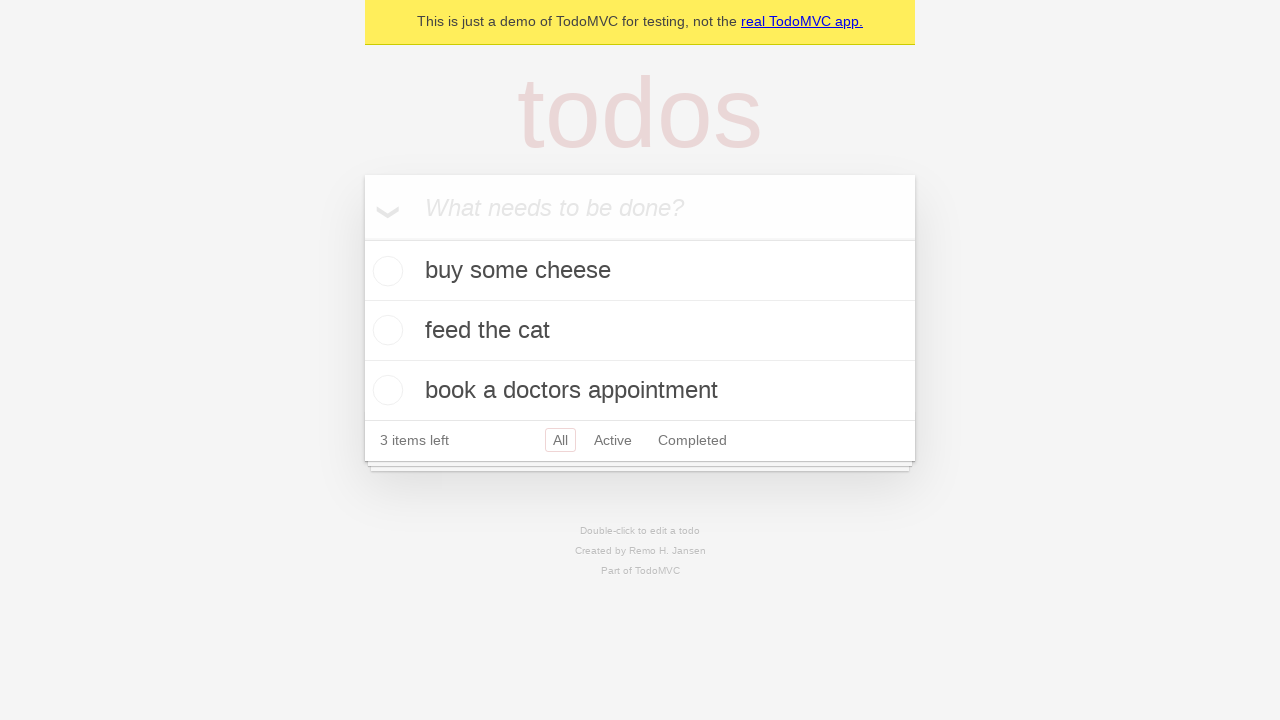

Located all todo items
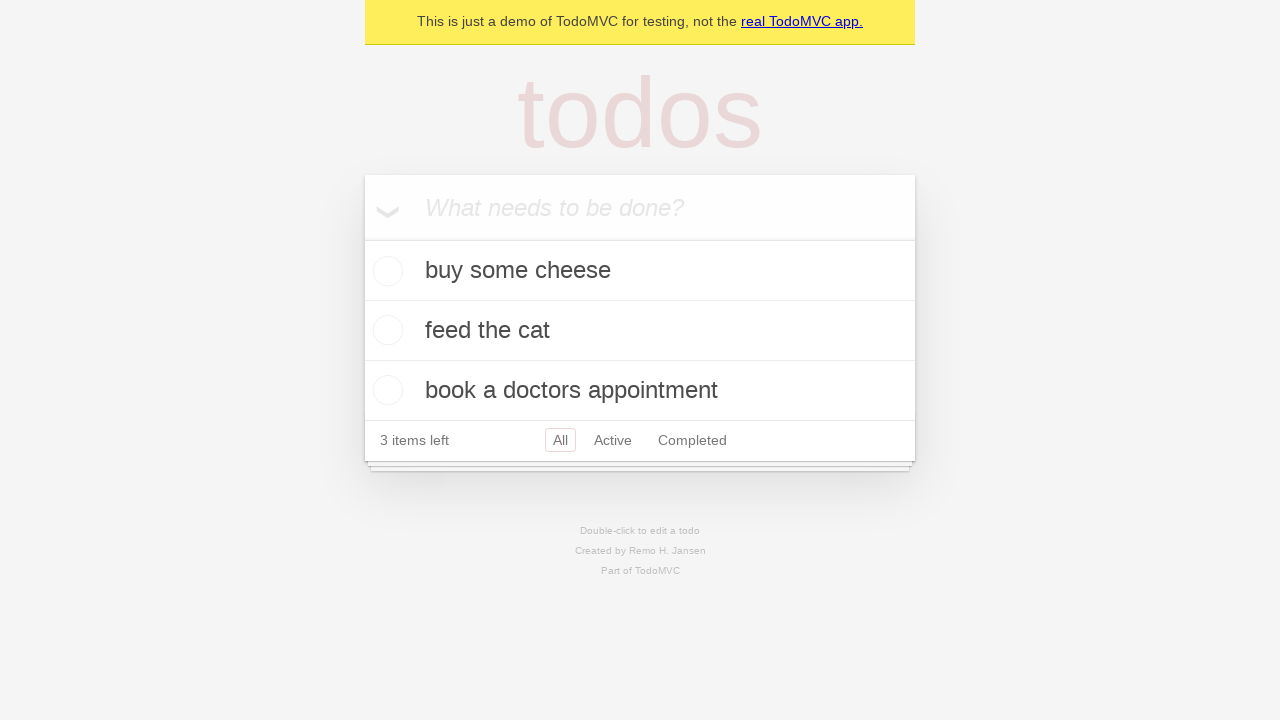

Double-clicked the second todo item to enter edit mode at (640, 331) on internal:testid=[data-testid="todo-item"s] >> nth=1
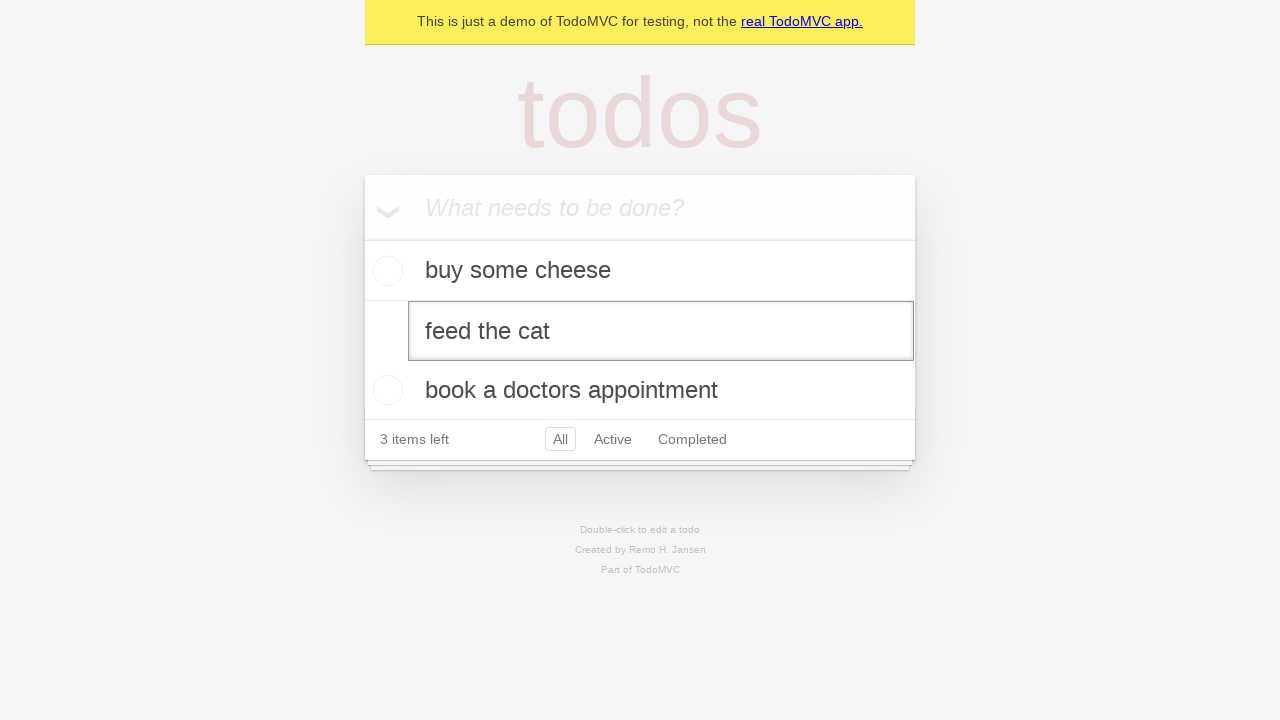

Filled edit textbox with 'buy some sausages' on internal:testid=[data-testid="todo-item"s] >> nth=1 >> internal:role=textbox[nam
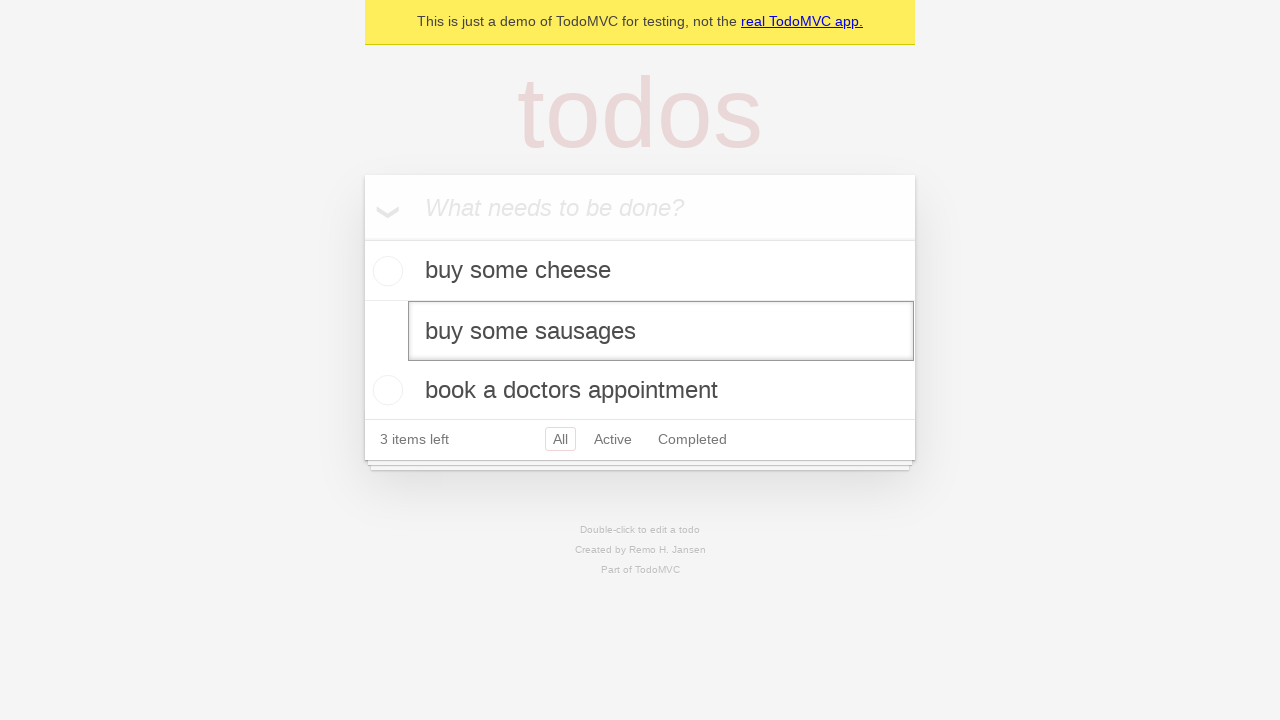

Dispatched blur event to save the edited todo
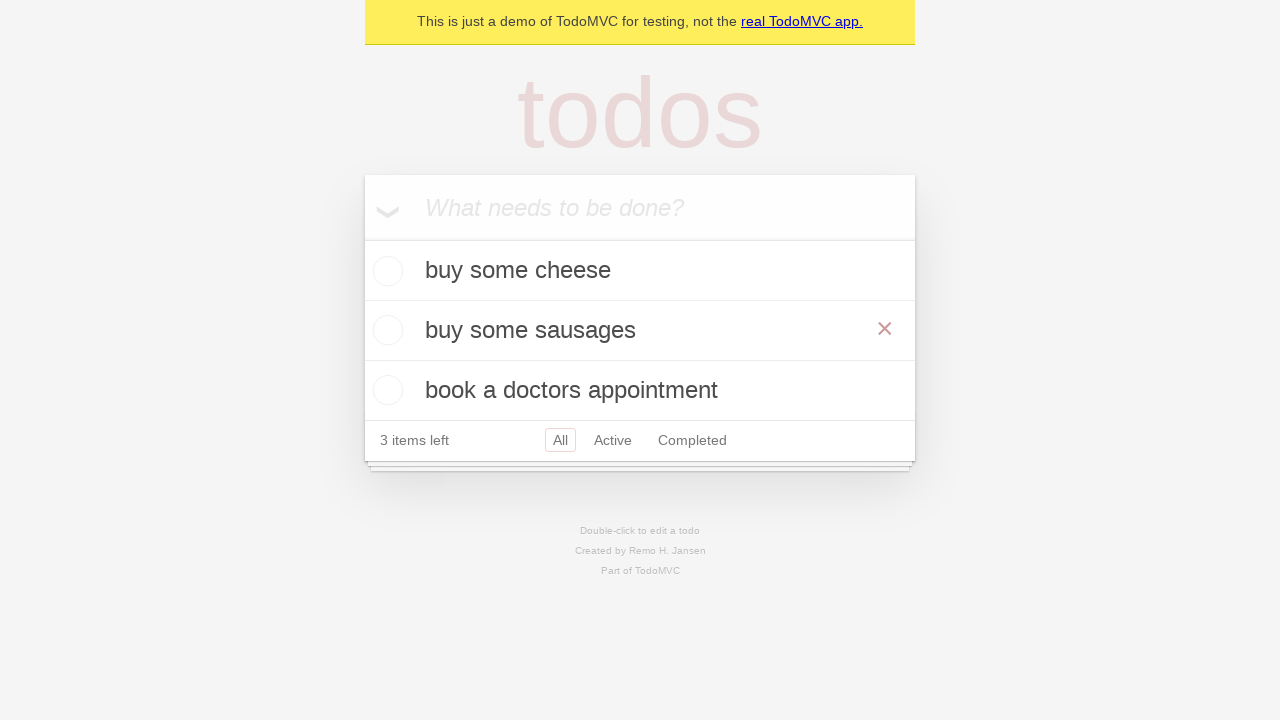

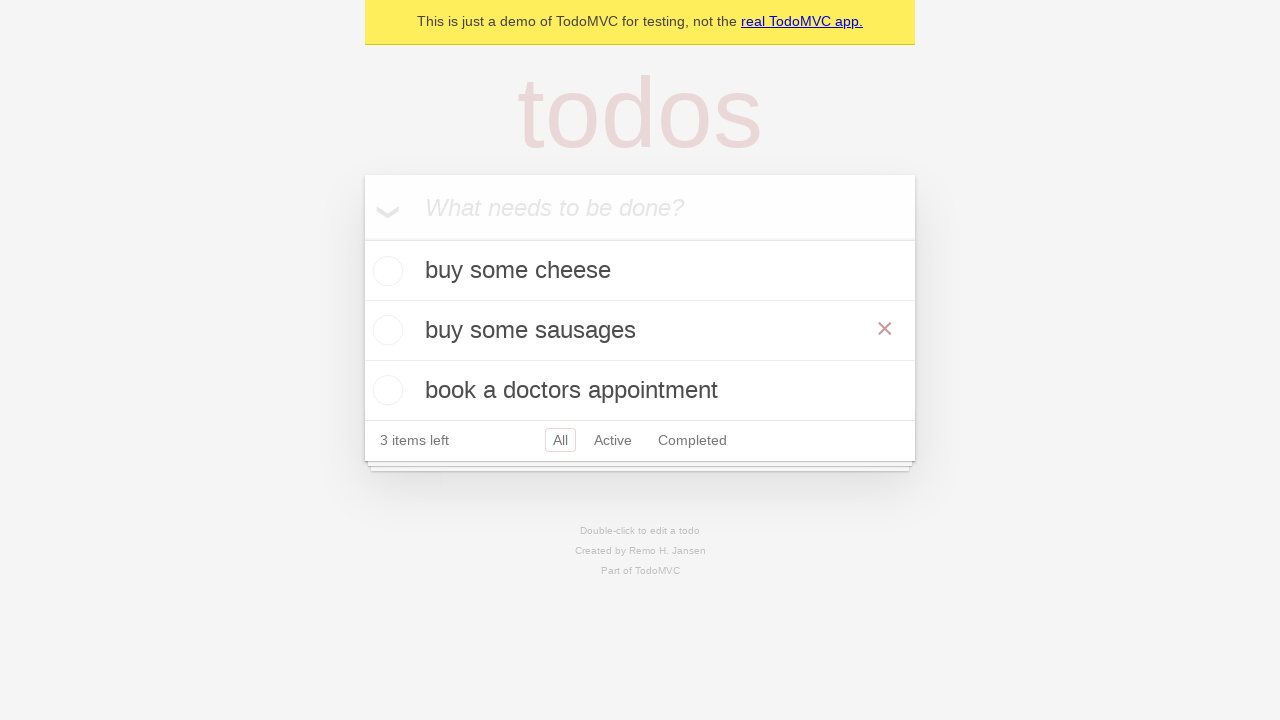